Tests link navigation by clicking various links on the demo page using link text and partial link text locators

Starting URL: https://demo-project.wedevx.co

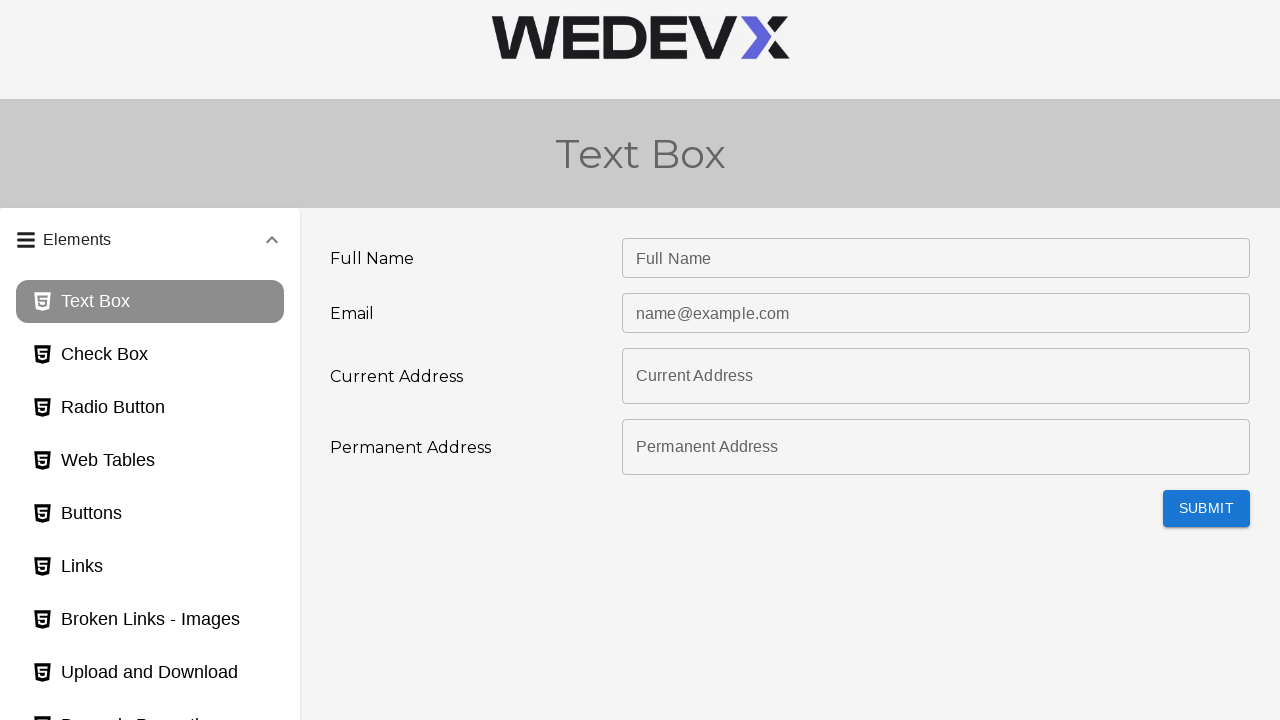

Clicked links page button at (150, 567) on #links_page
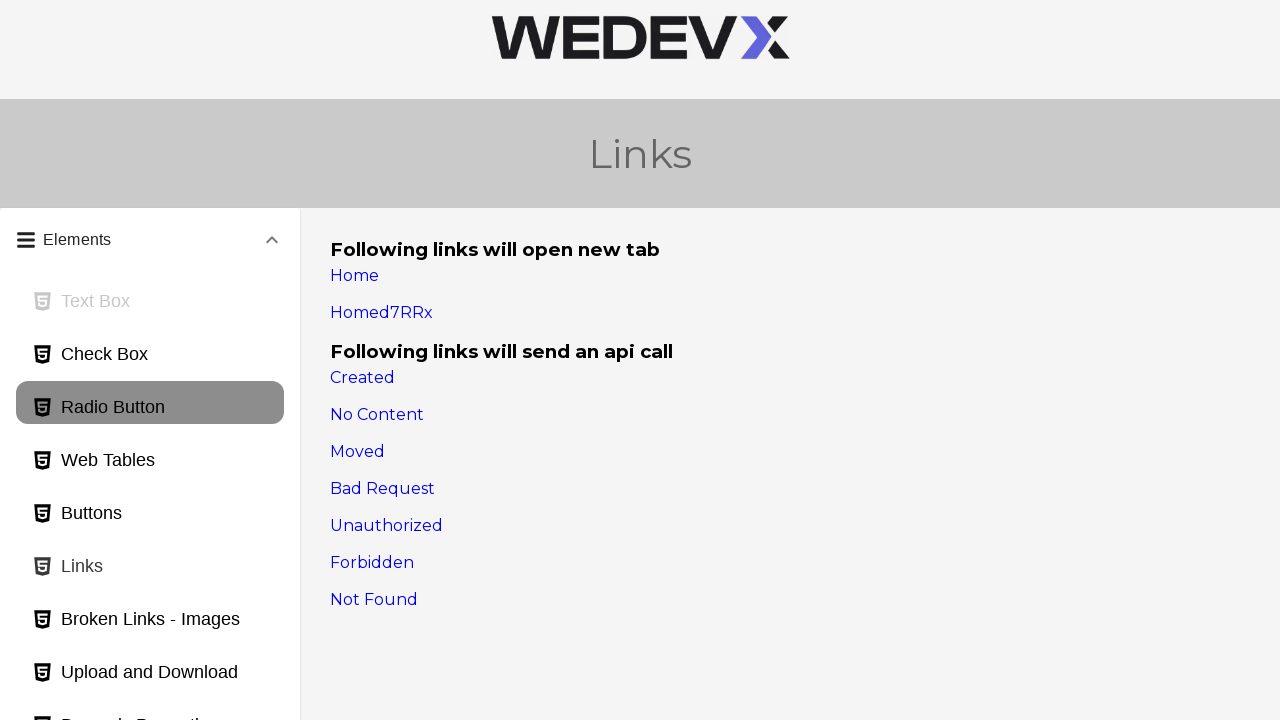

Clicked 'Created' link by exact text at (362, 378) on text=Created
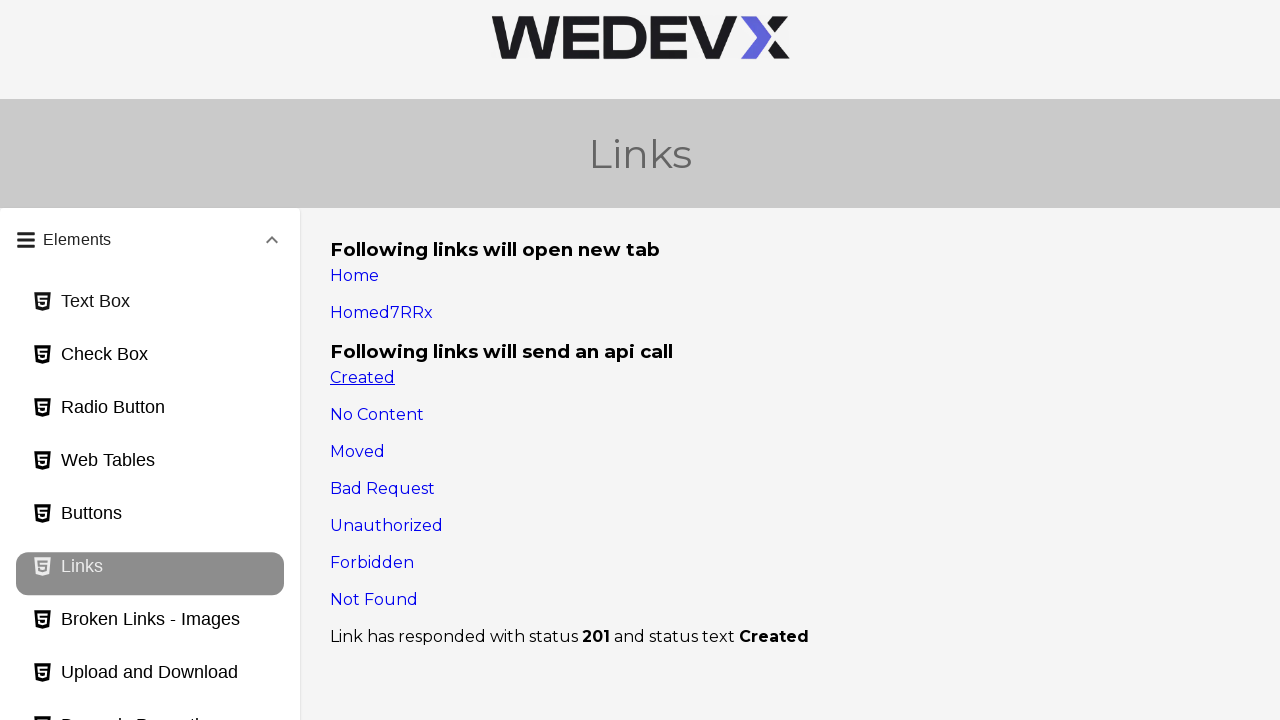

Clicked 'Moved' link by exact text at (358, 452) on text=Moved
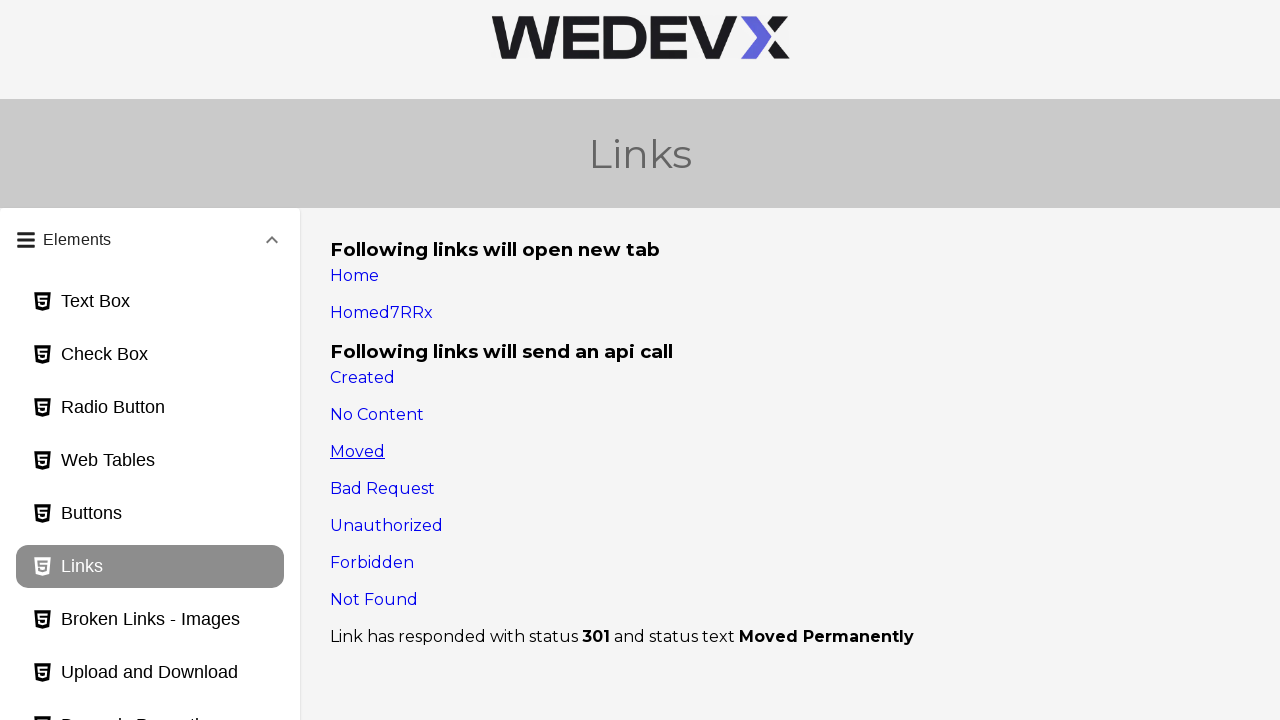

Clicked link containing 'Not' text using partial match regex at (374, 600) on text=/.*Not.*/
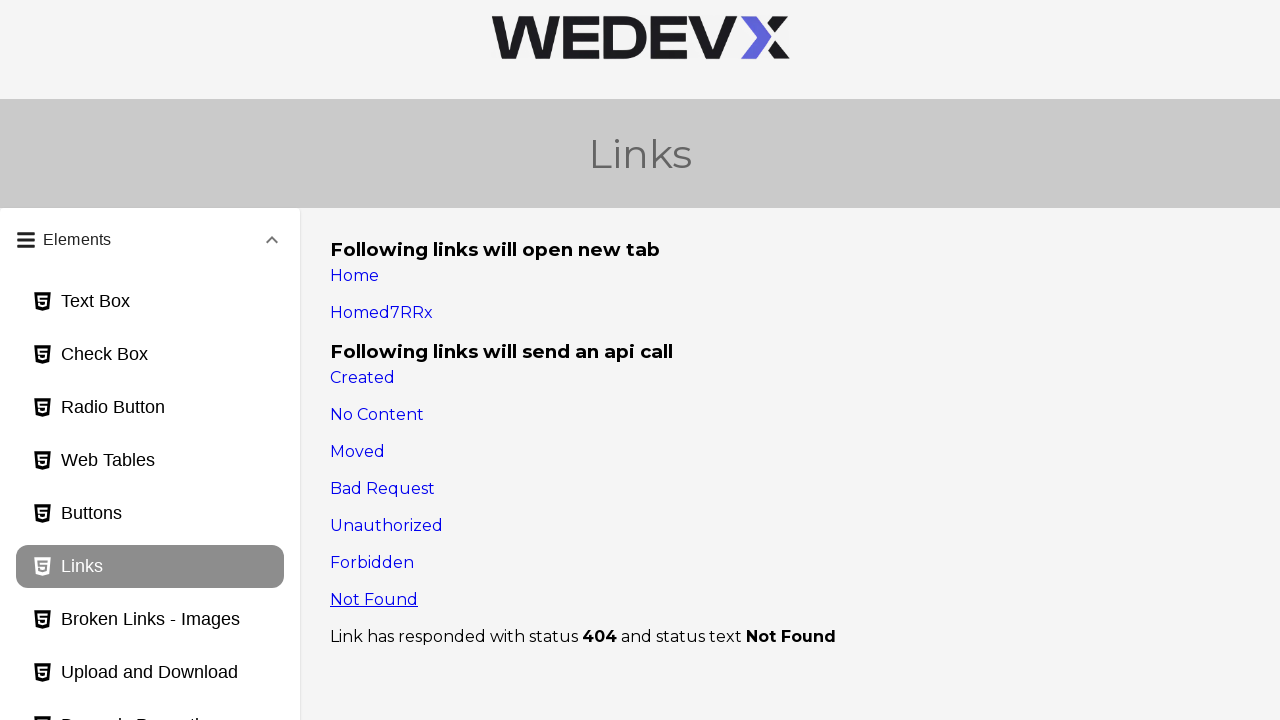

Clicked link containing 'Request' text using partial match regex at (382, 489) on text=/.*Request.*/
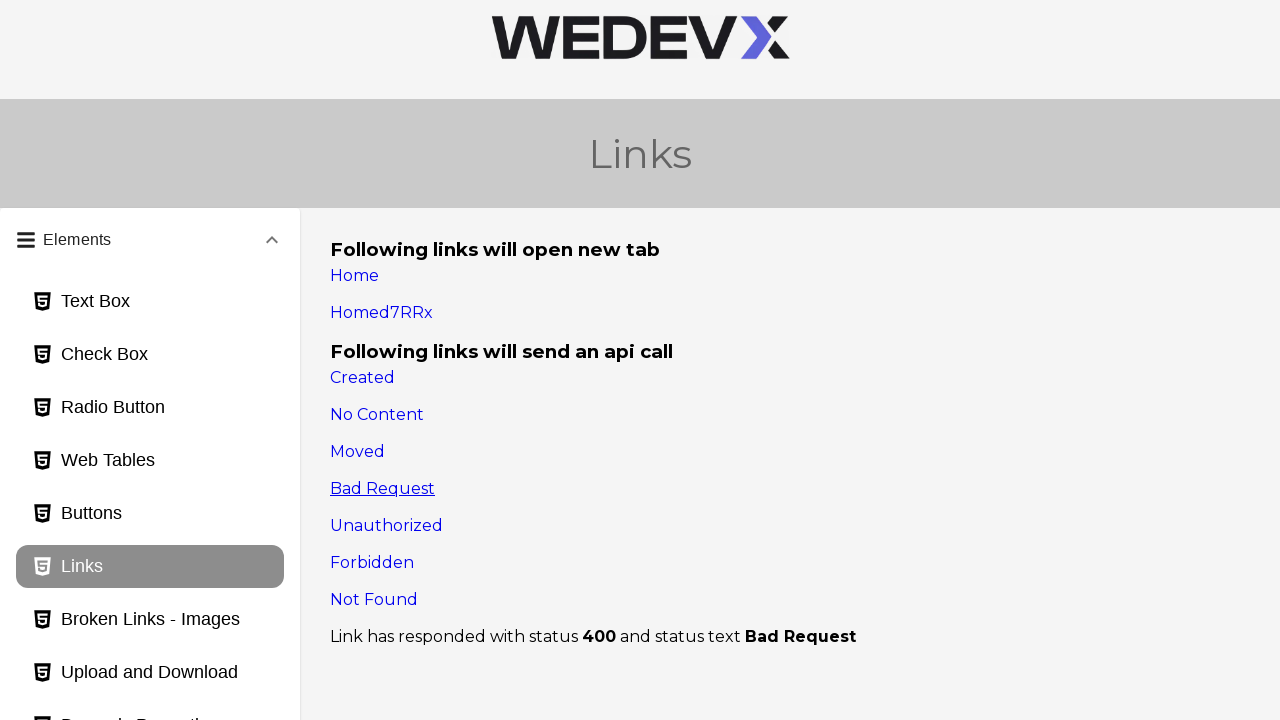

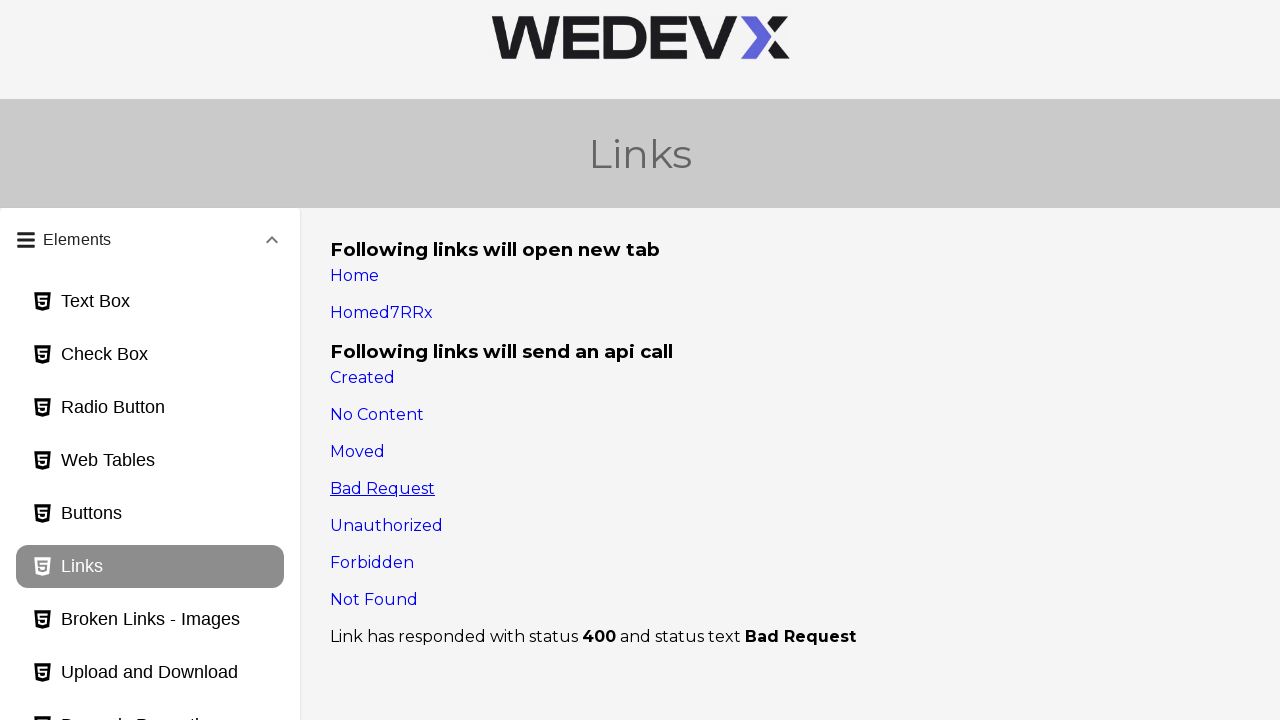